Tests clicking the find business button located to the right of the search input field on the WhenWise homepage

Starting URL: https://whenwise.com/

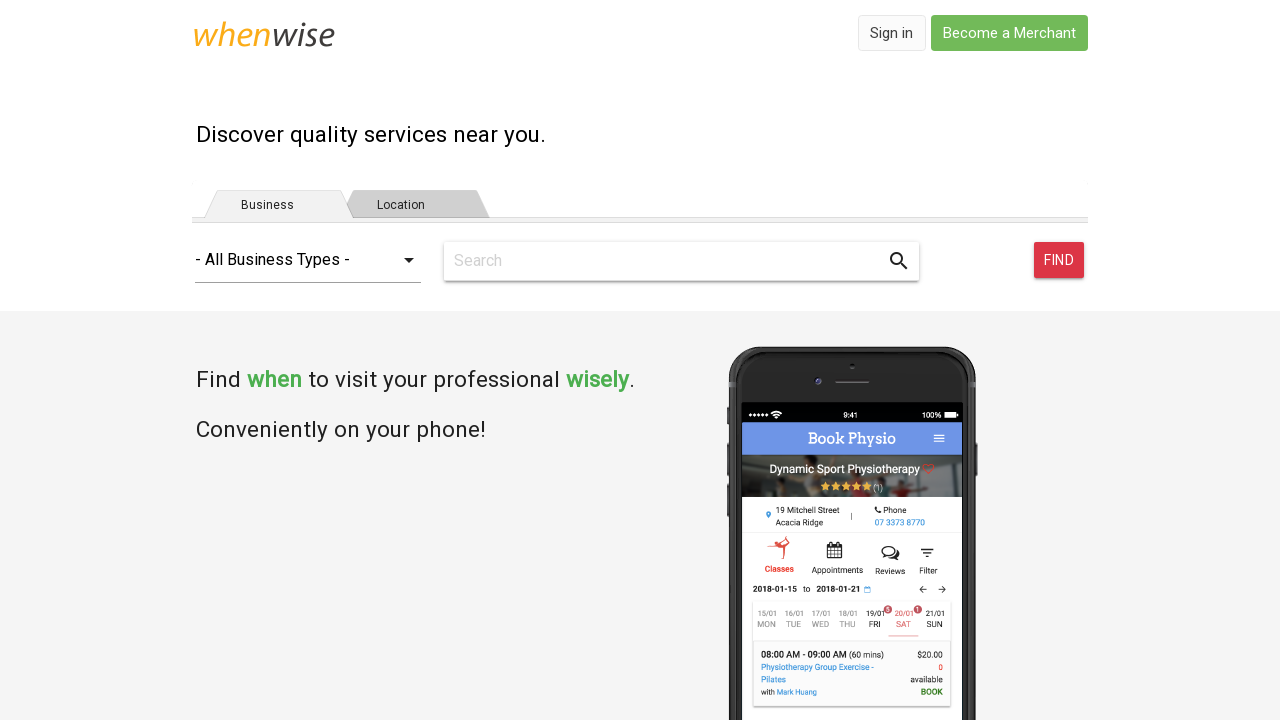

Located search input field on WhenWise homepage
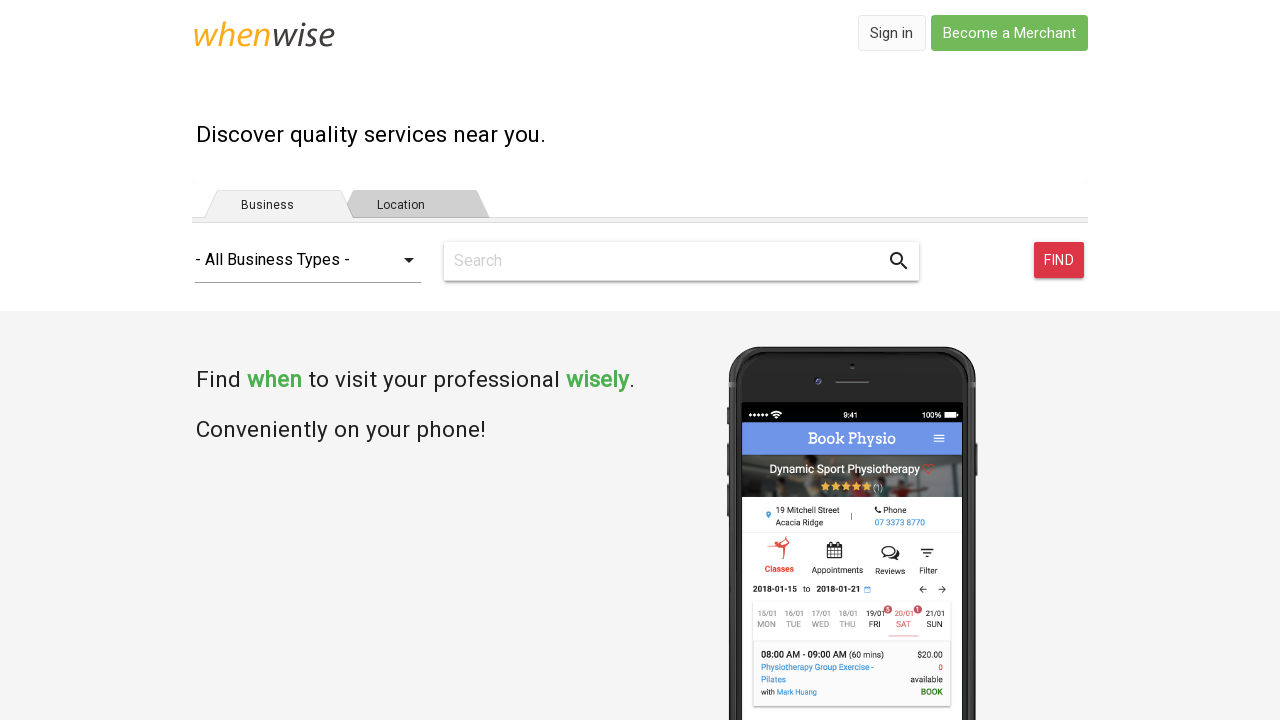

Search input field is visible and ready
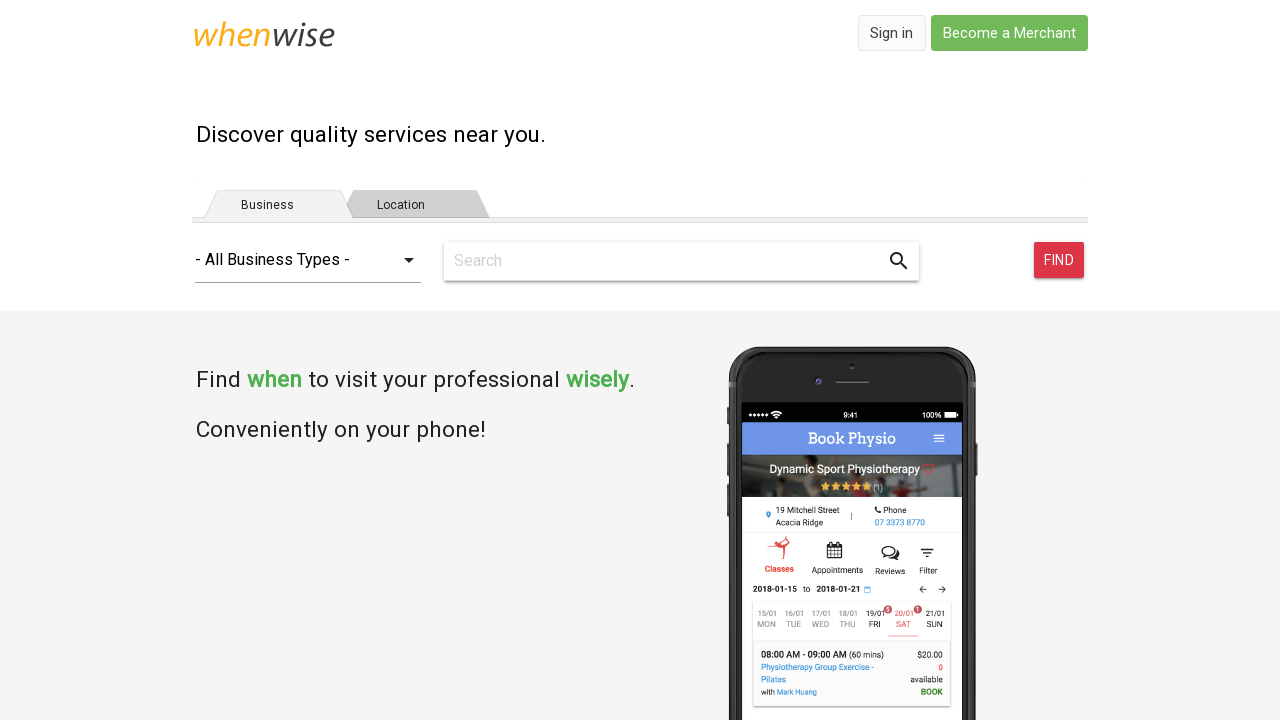

Clicked find business button located to the right of search input field at (1059, 260) on input#find-business-btn
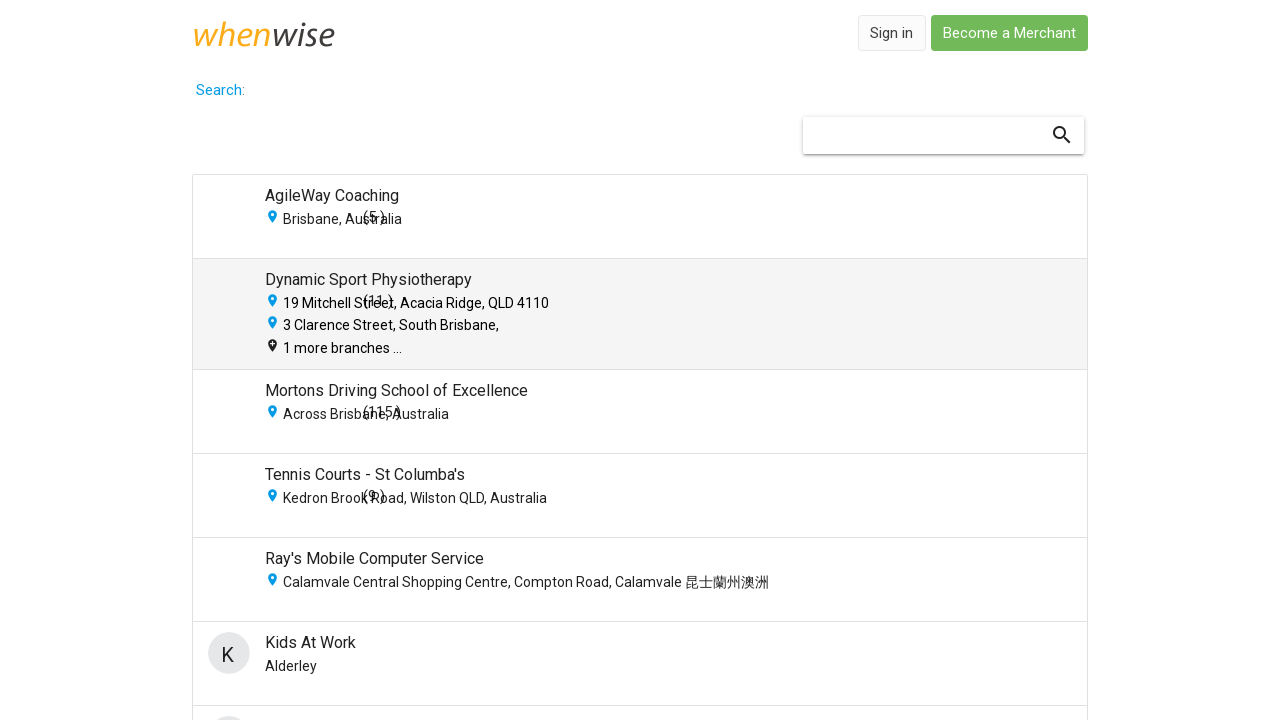

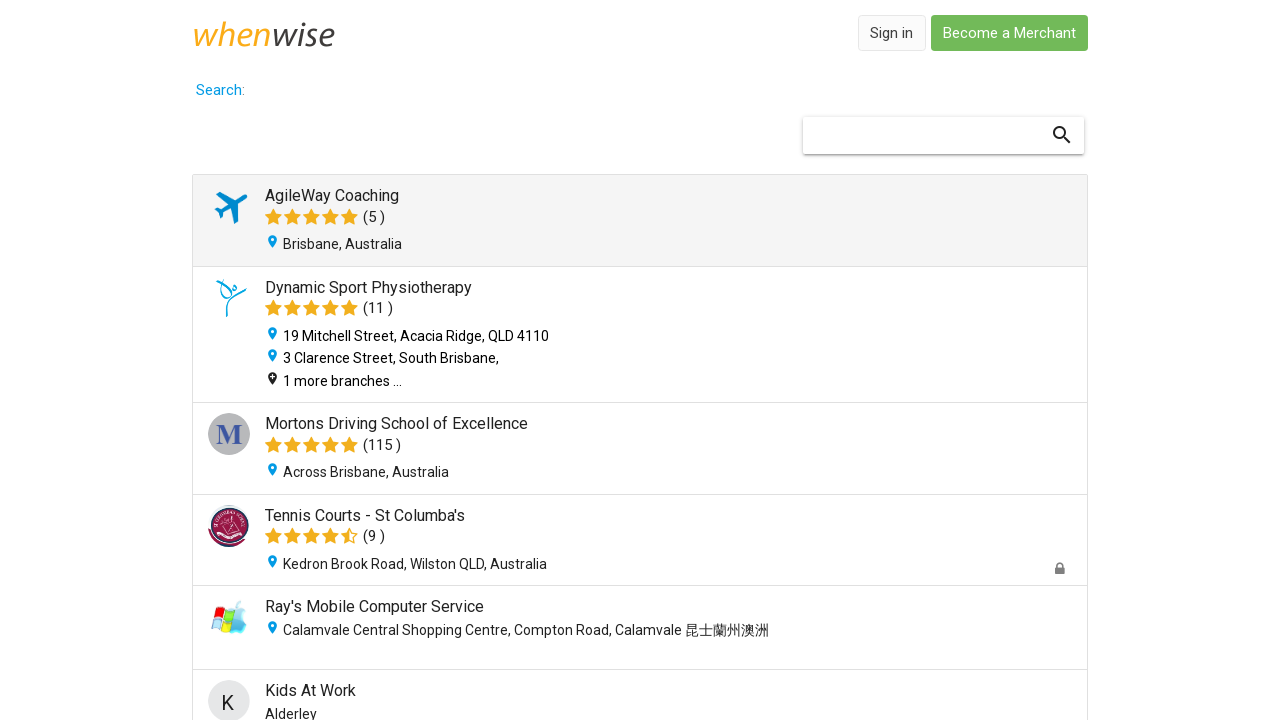